Tests JavaScript execution by running an alert script on the page

Starting URL: https://www.ryanair.com/

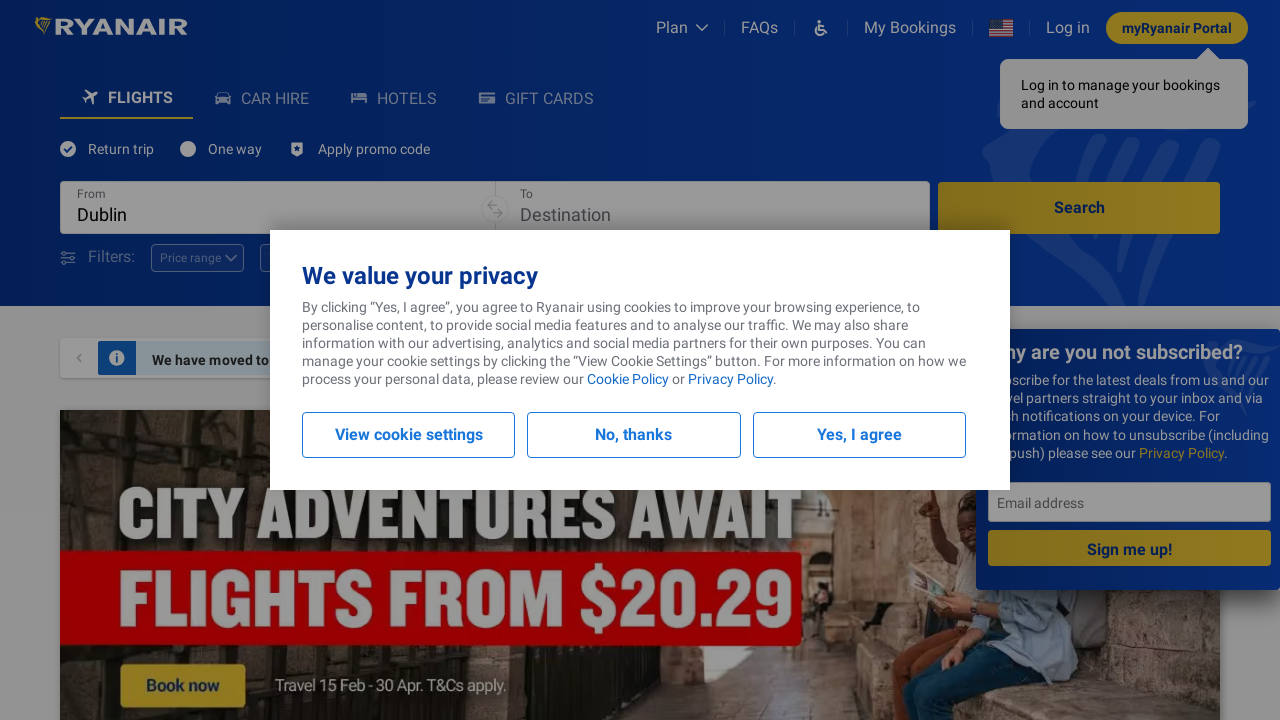

Navigated to Ryanair homepage
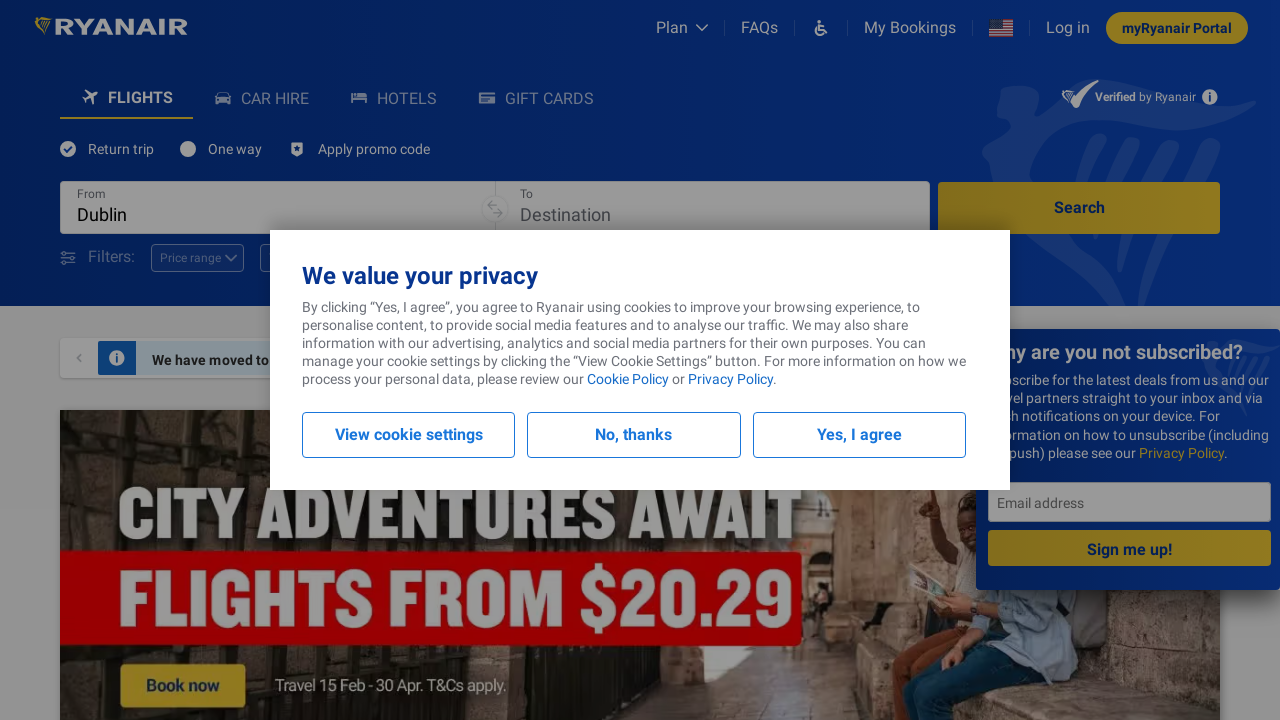

Executed JavaScript alert with 'Test JavaScript Executor' message
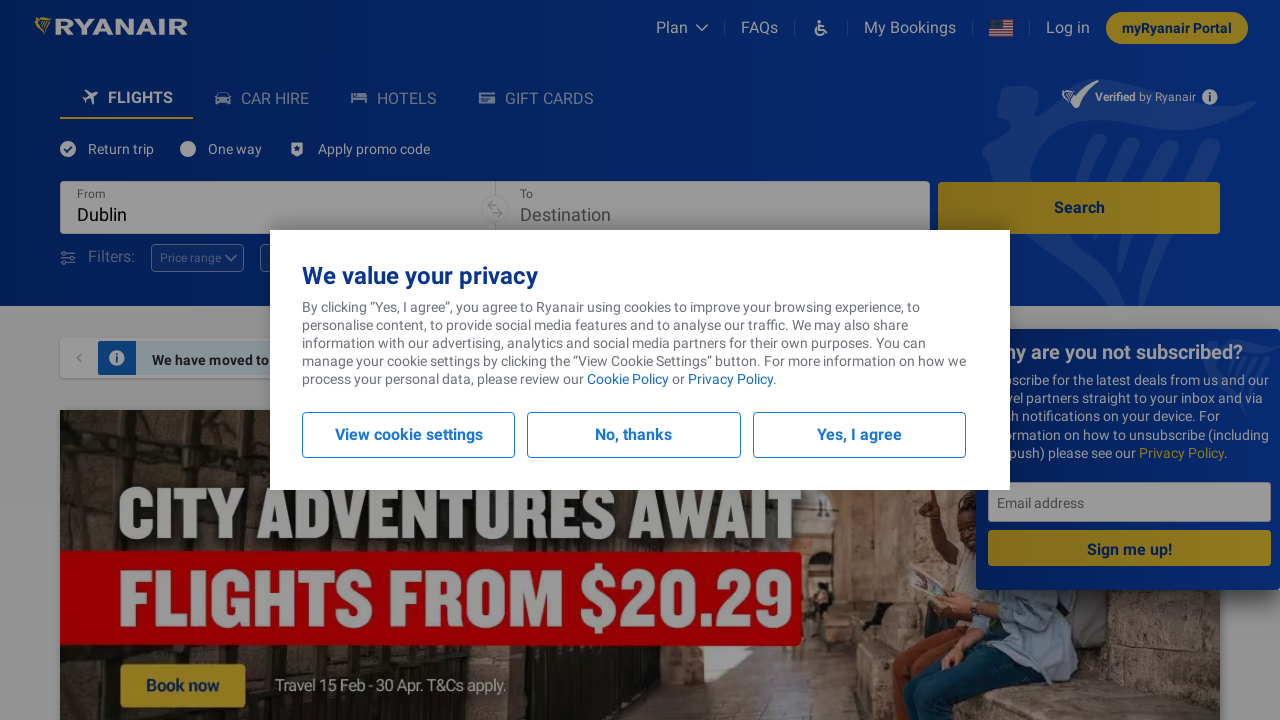

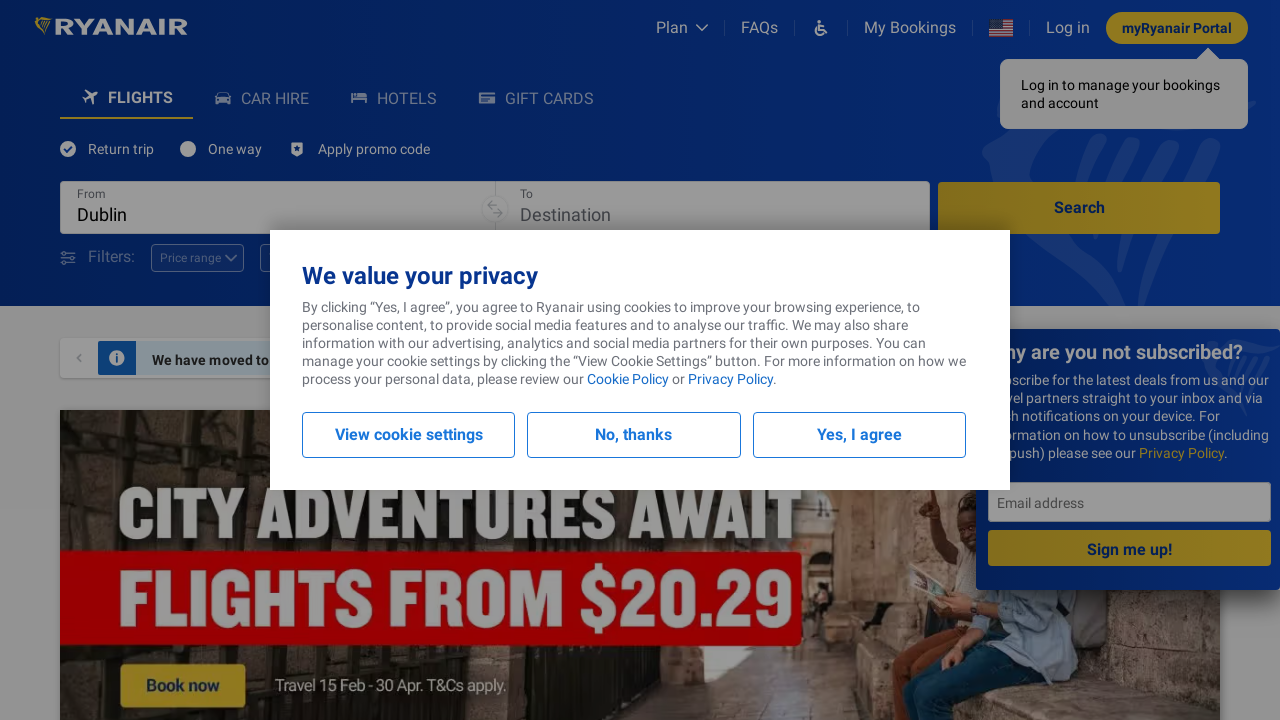